Tests right-click context menu functionality by performing a context click on a button element to trigger a custom context menu

Starting URL: https://swisnl.github.io/jQuery-contextMenu/demo.html

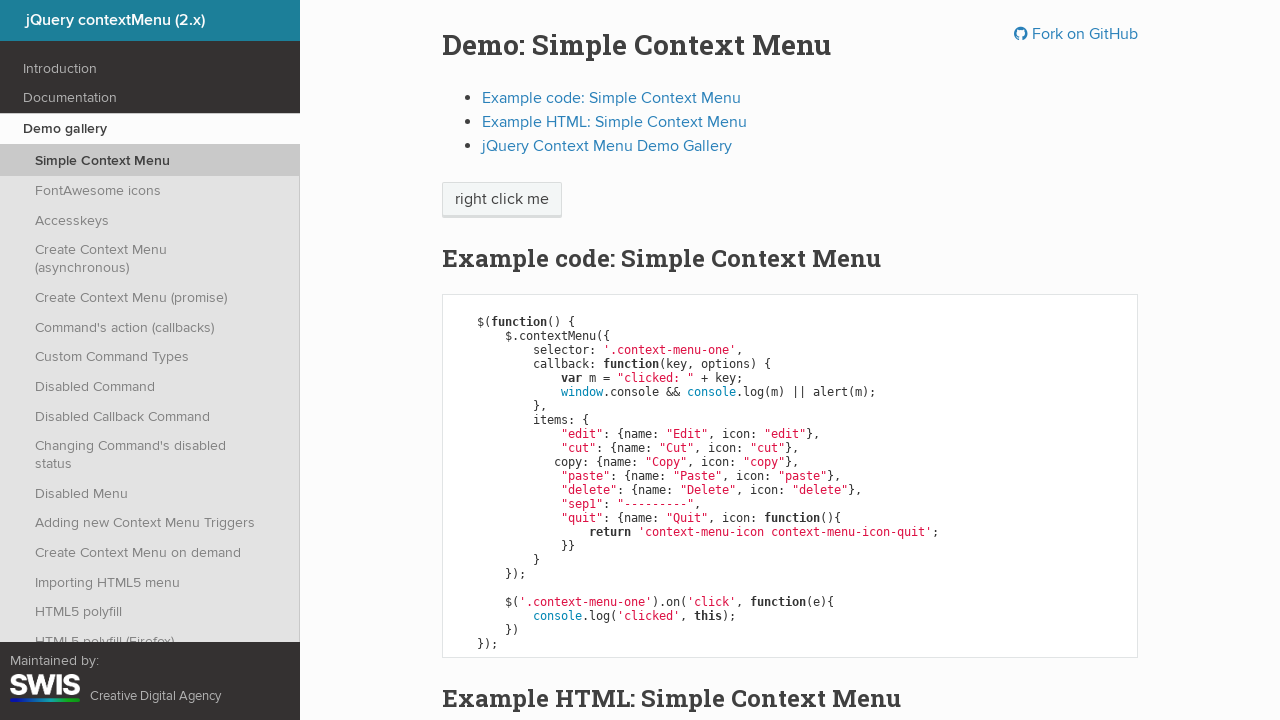

Right-clicked on context menu trigger button at (502, 200) on //html/body/div/section/div/div/div/p/span
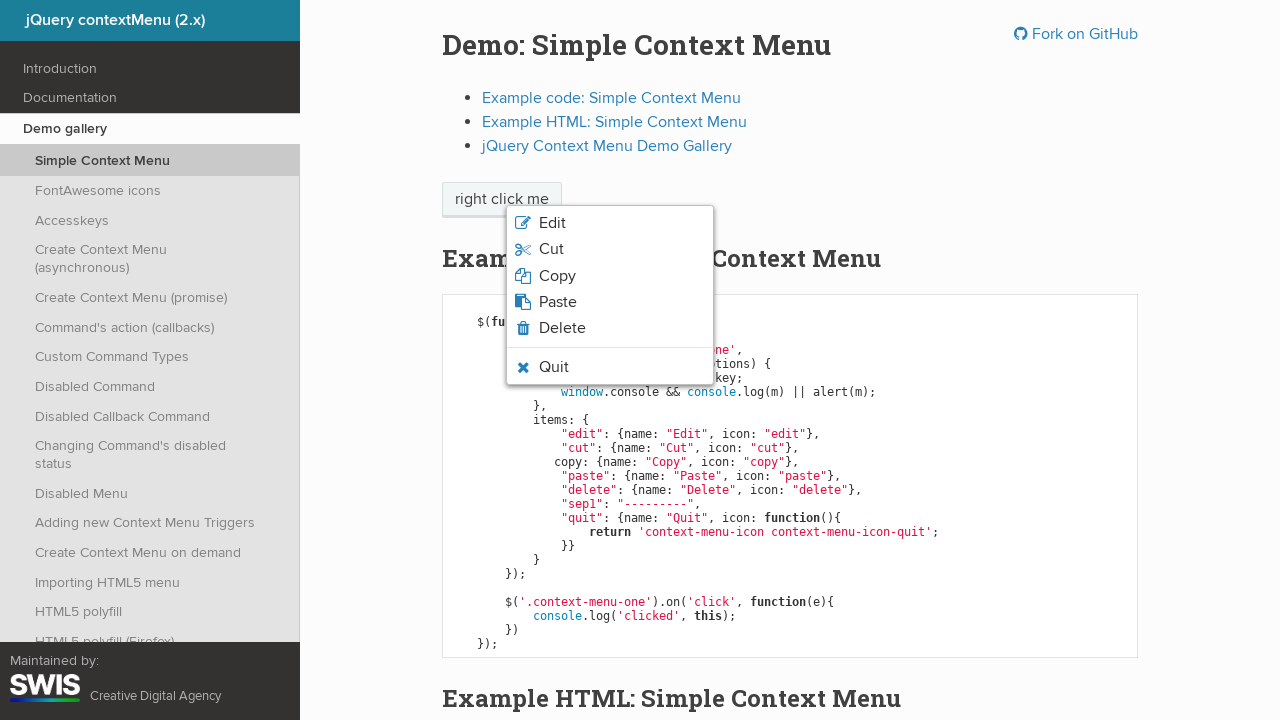

Context menu appeared and is visible
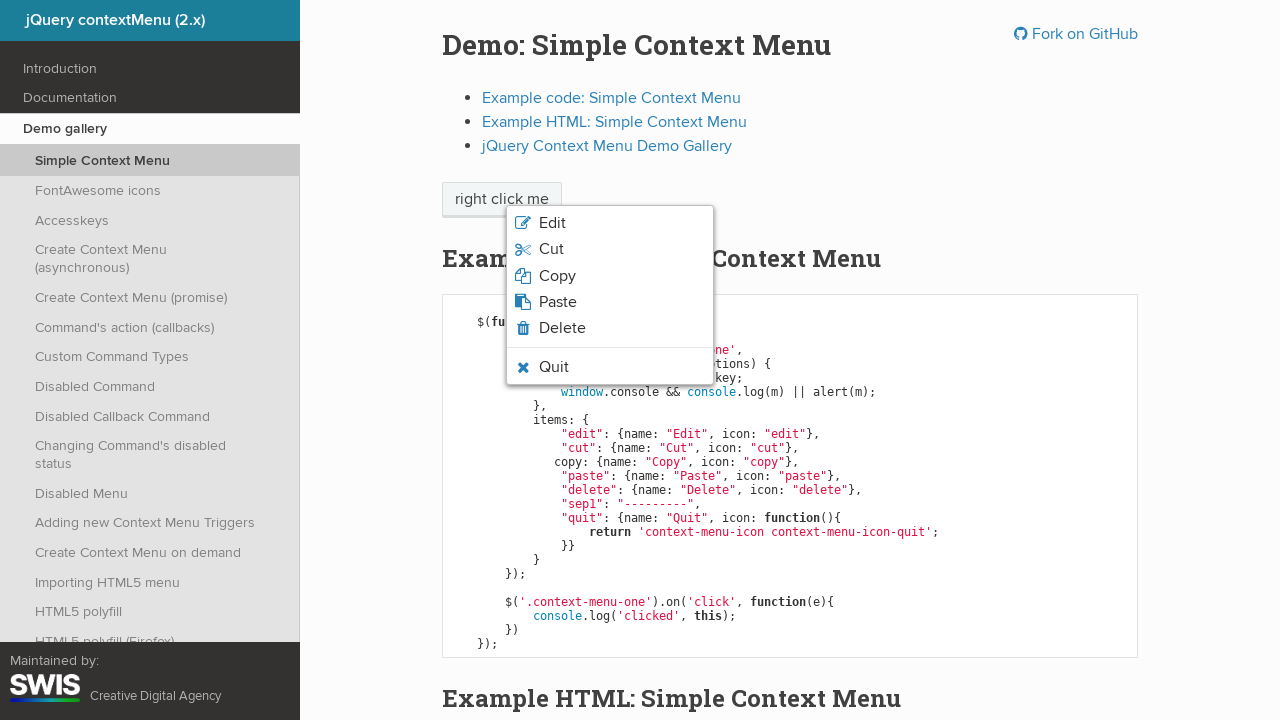

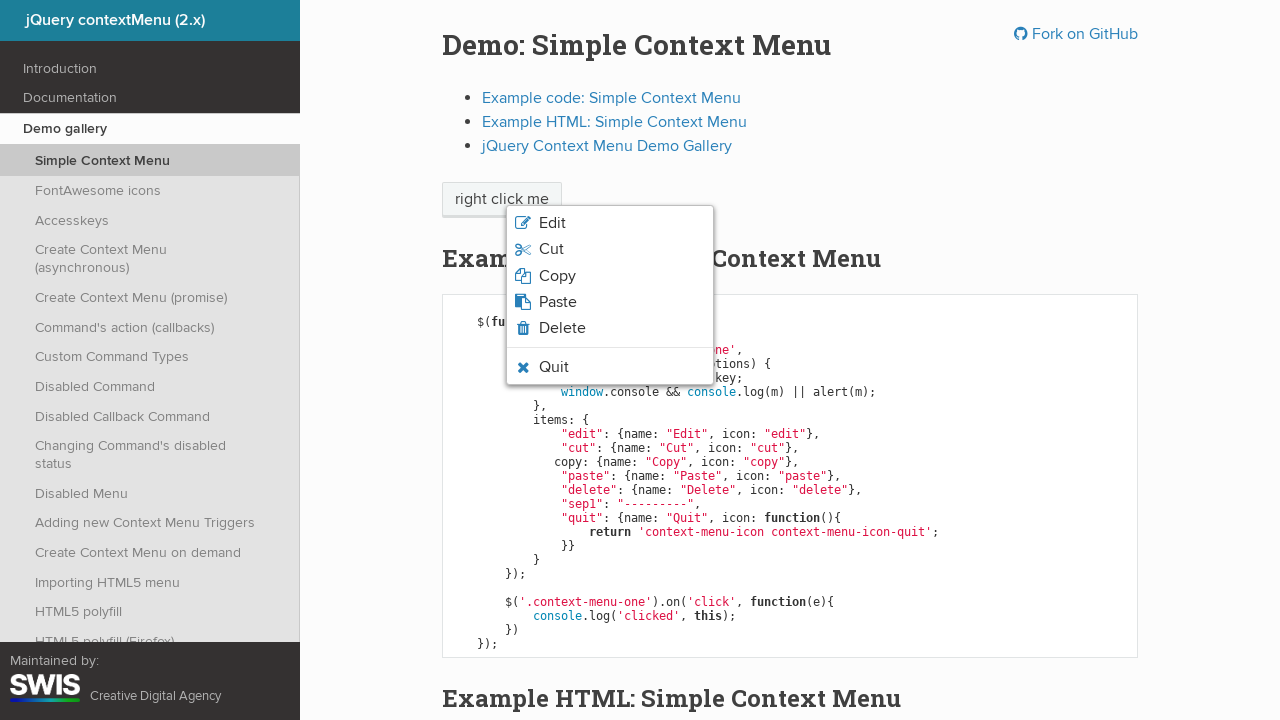